Tests the date picker functionality by filling a date value into the datepicker input field on a test automation practice site

Starting URL: https://testautomationpractice.blogspot.com/

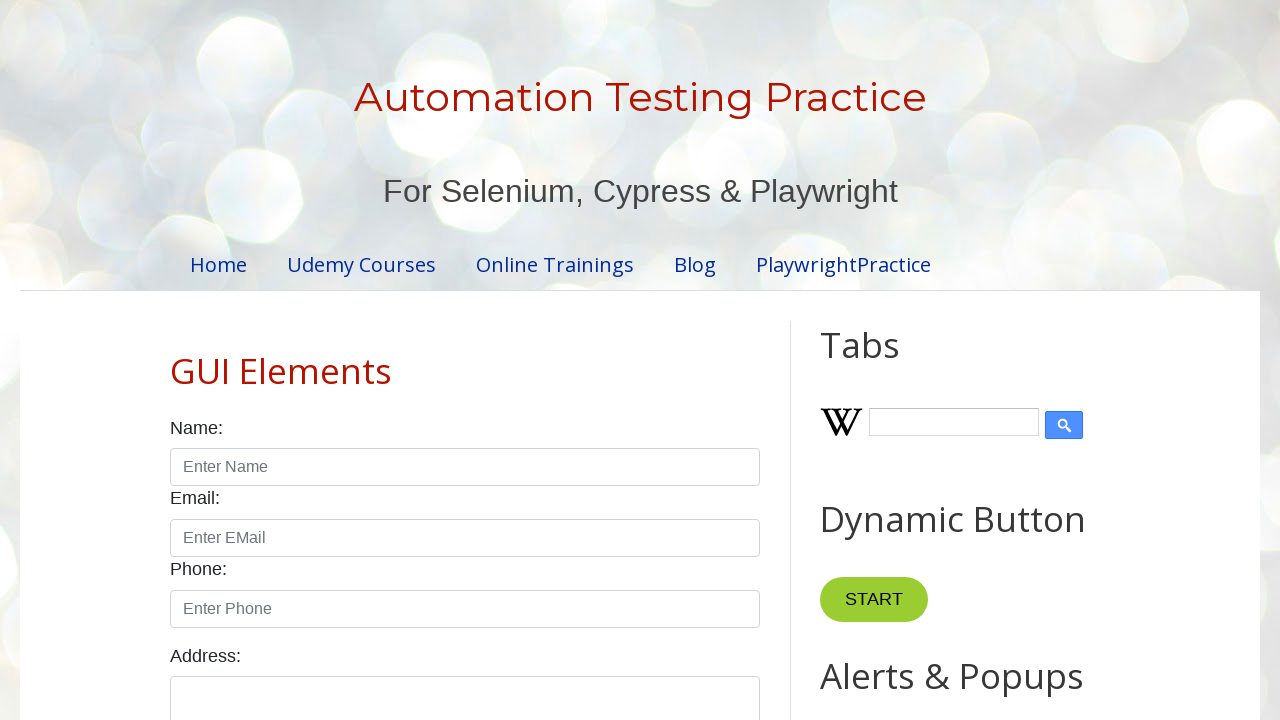

Navigated to test automation practice site
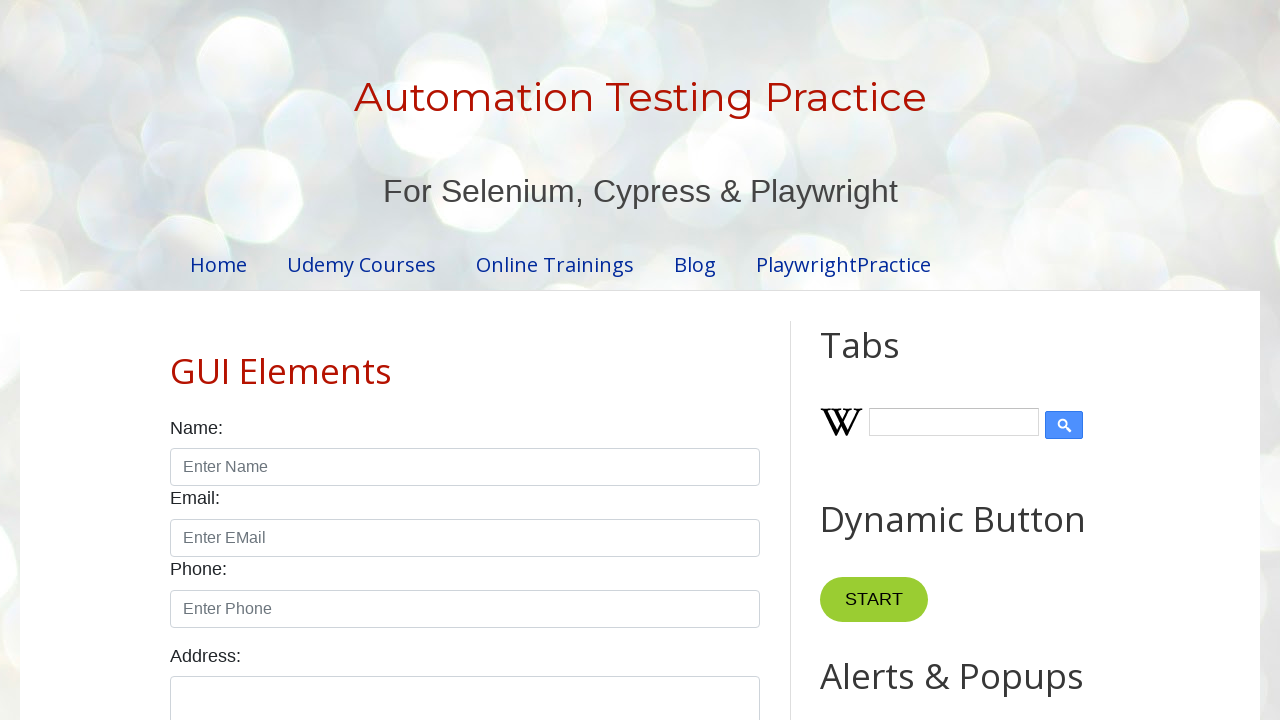

Filled datepicker input field with date '03-15-2025' on #datepicker
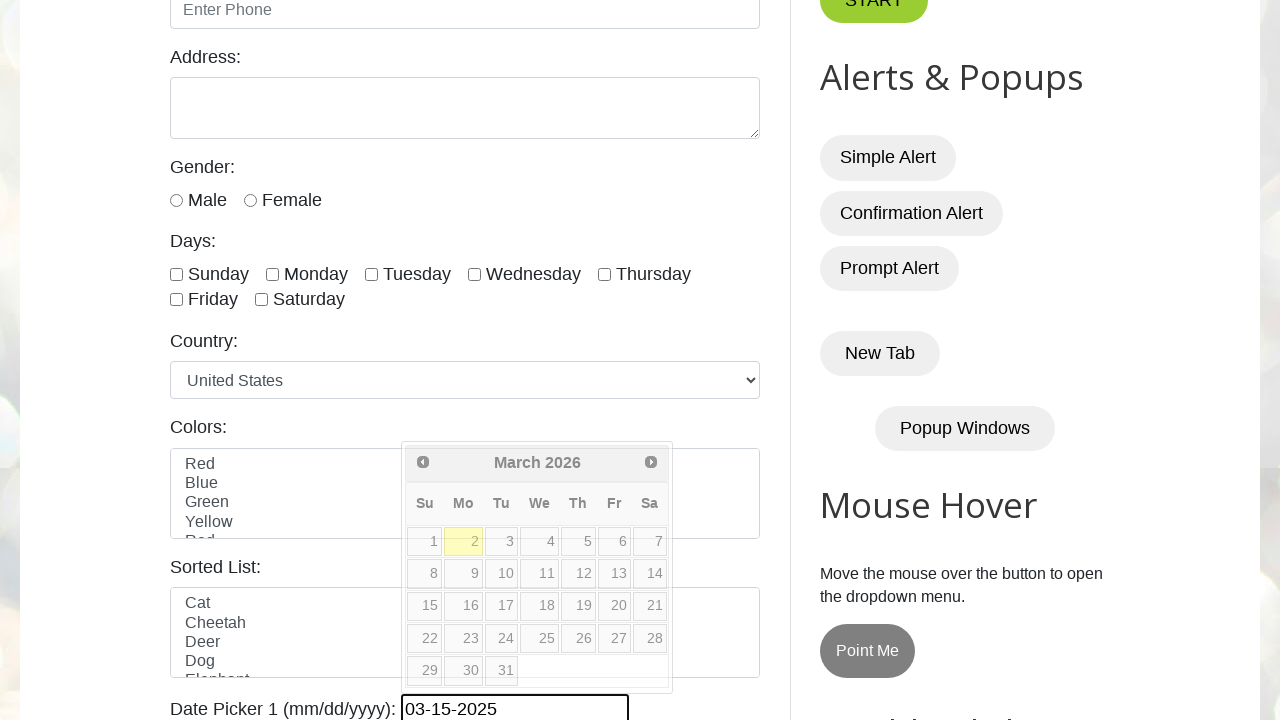

Waited for date value to be set in datepicker
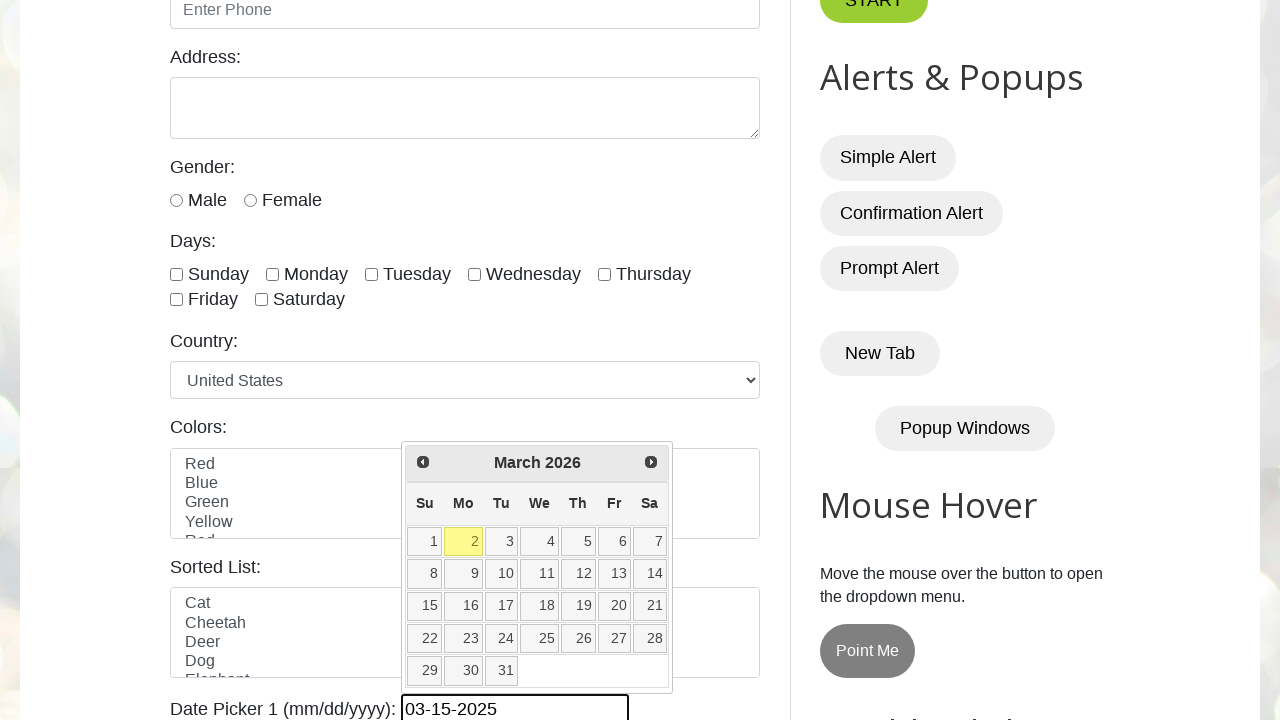

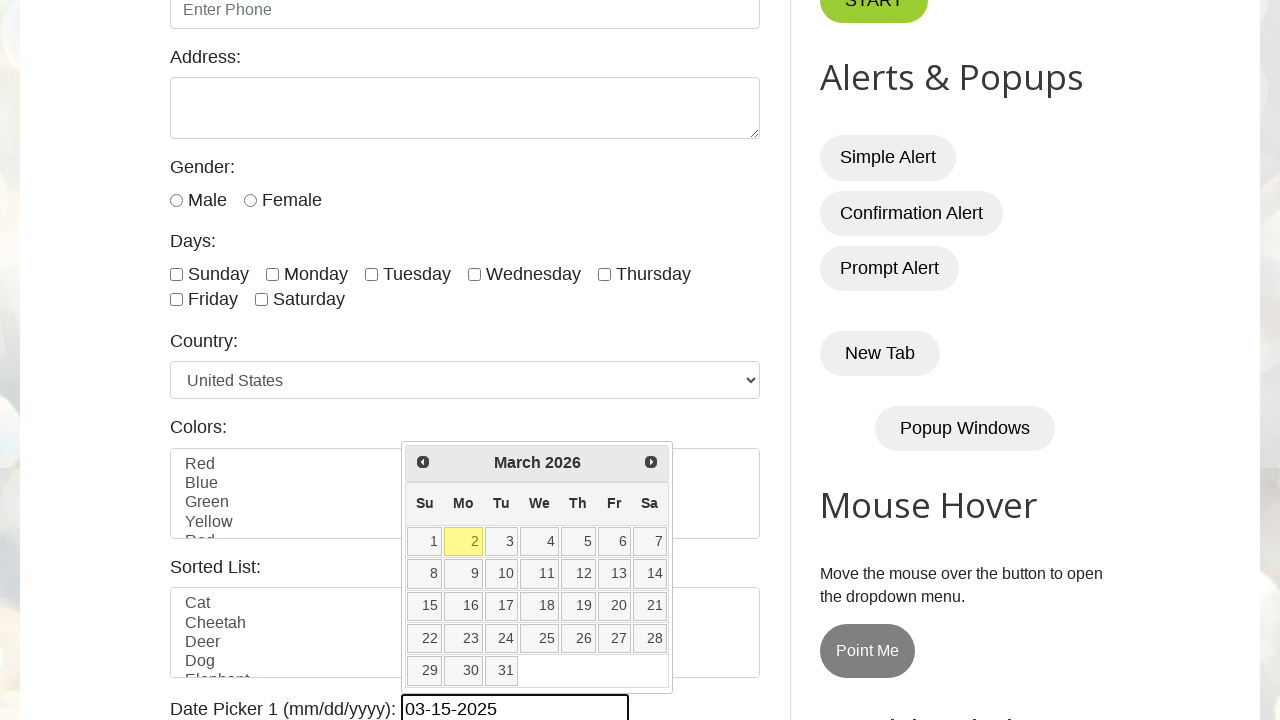